Tests interaction with shadow DOM elements on the SelectorHub practice page by finding an element within a shadow root and entering text

Starting URL: https://selectorshub.com/xpath-practice-page/

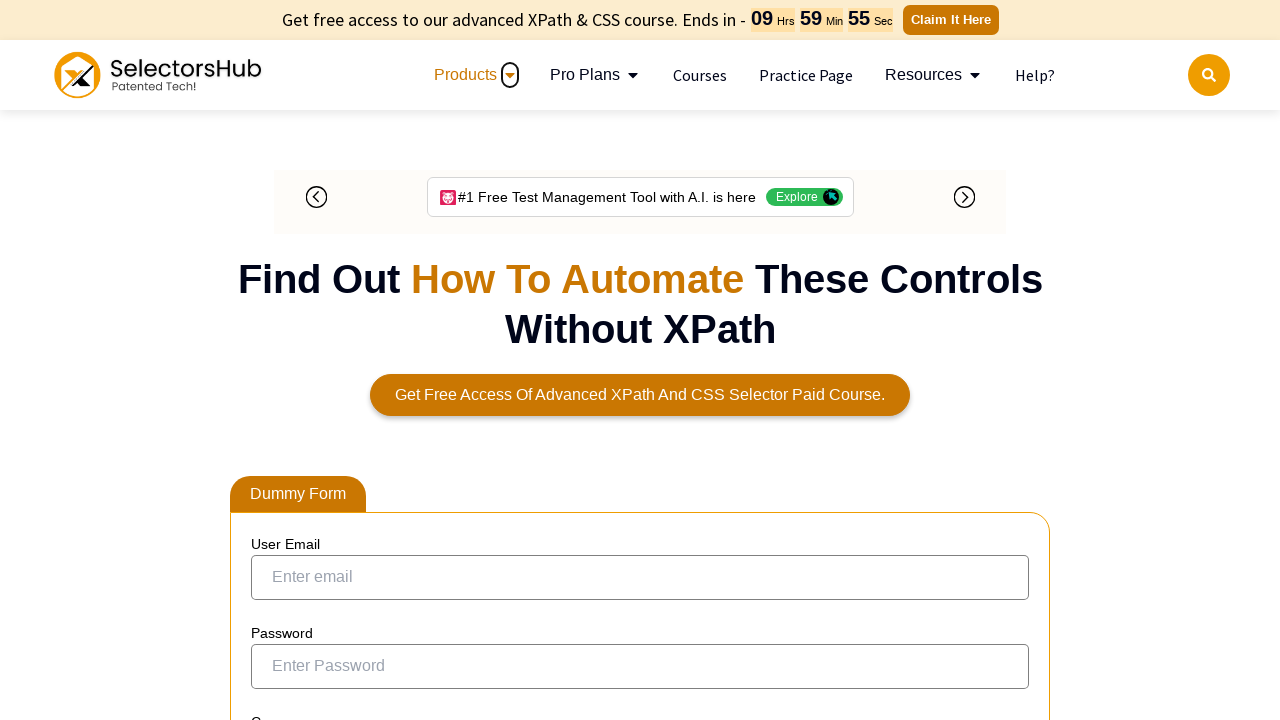

Waited for shadow root element #userName to be present
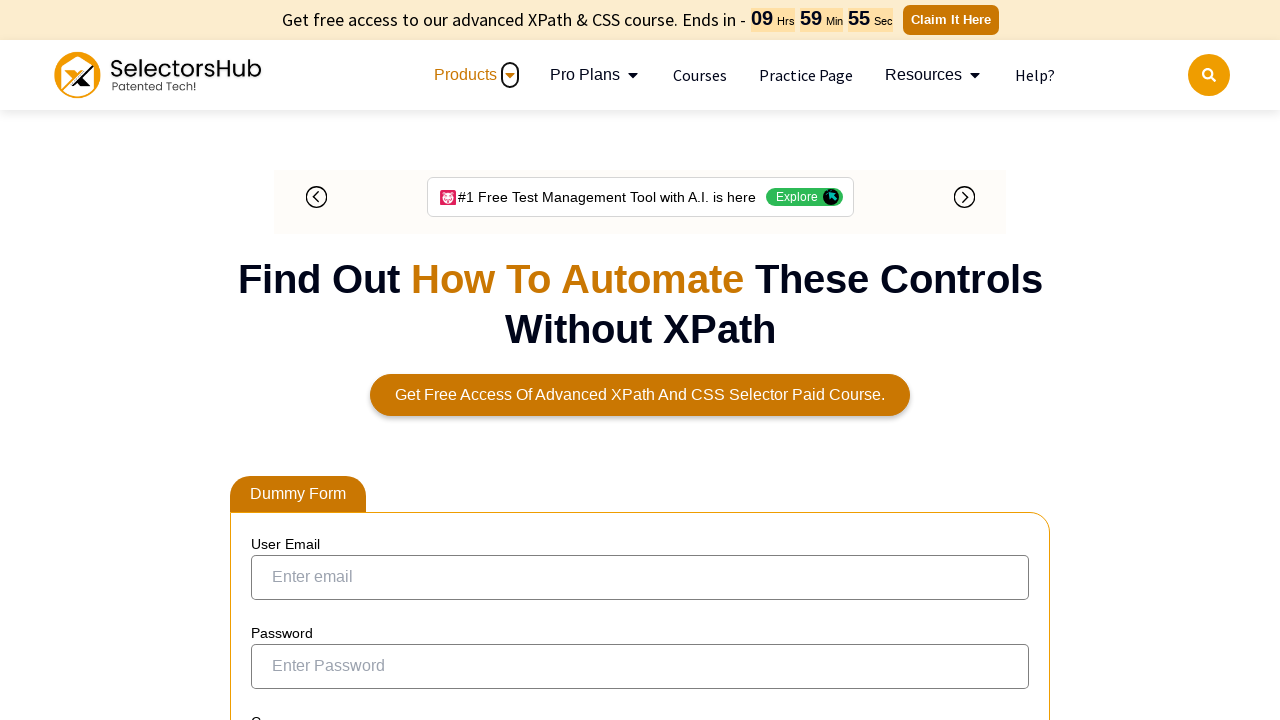

Located element with shadow root #userName
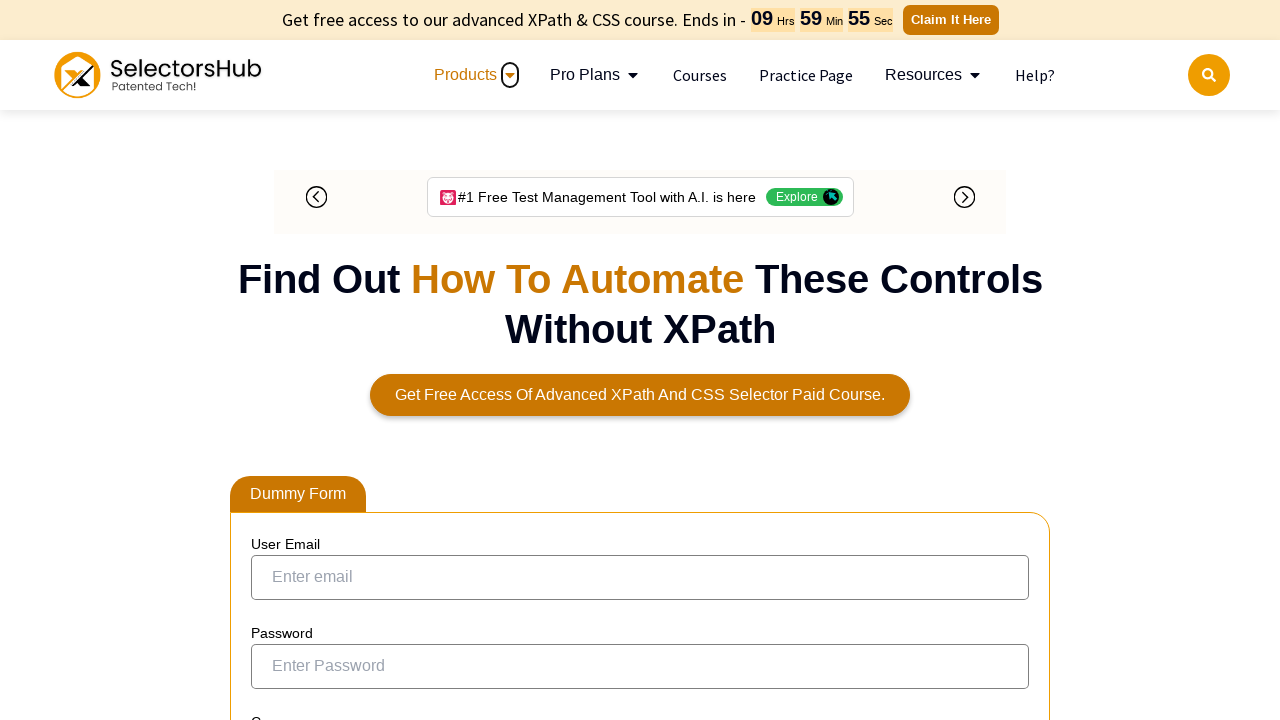

Filled shadow DOM element #kils with text 'hello' on #userName >> #kils
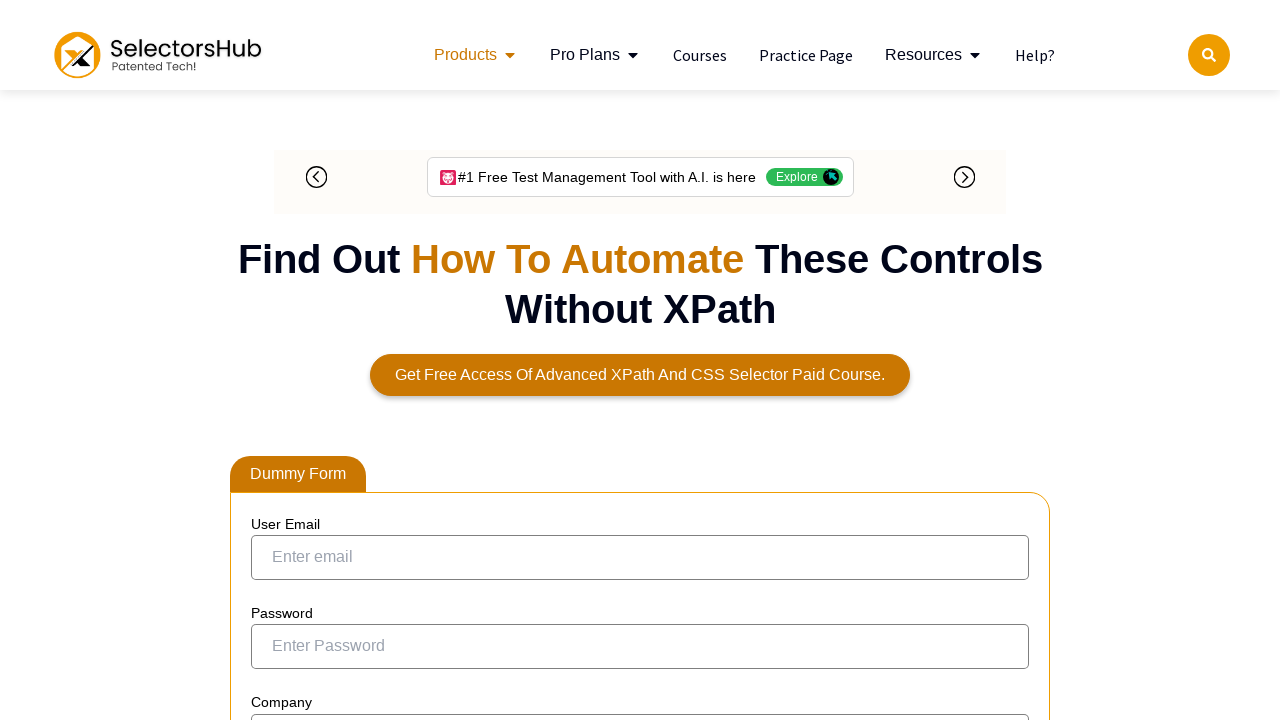

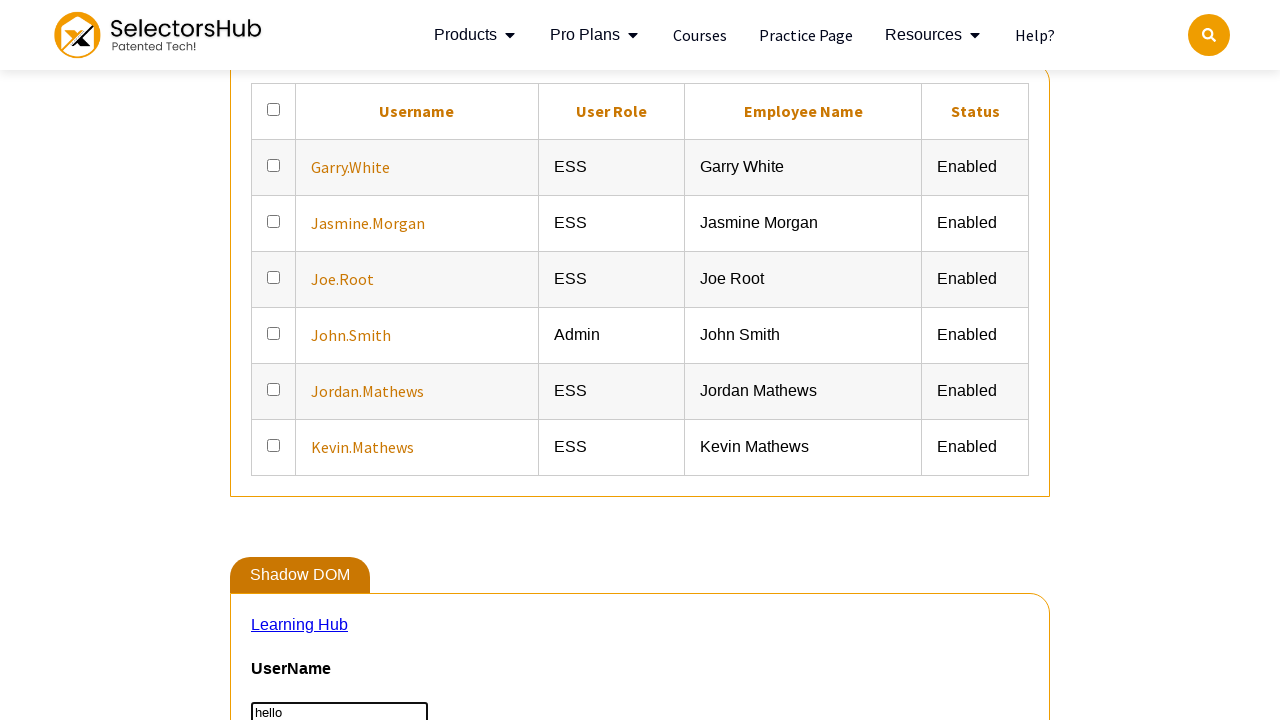